Tests calculator multiplication functionality by clicking number and operation buttons

Starting URL: https://only-testing-blog.blogspot.com/?fname=aravind&lname=v

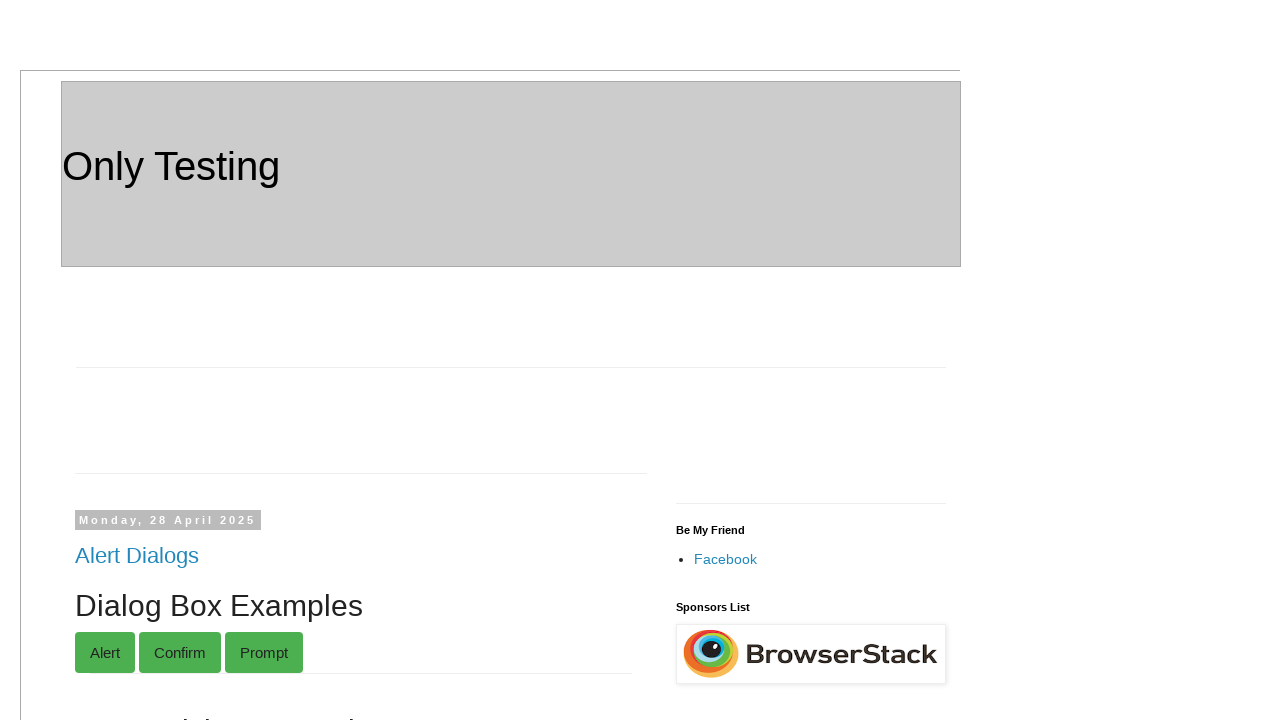

Clicked on Mul link to access calculator multiplication at (92, 361) on xpath=//a[.='Mul']
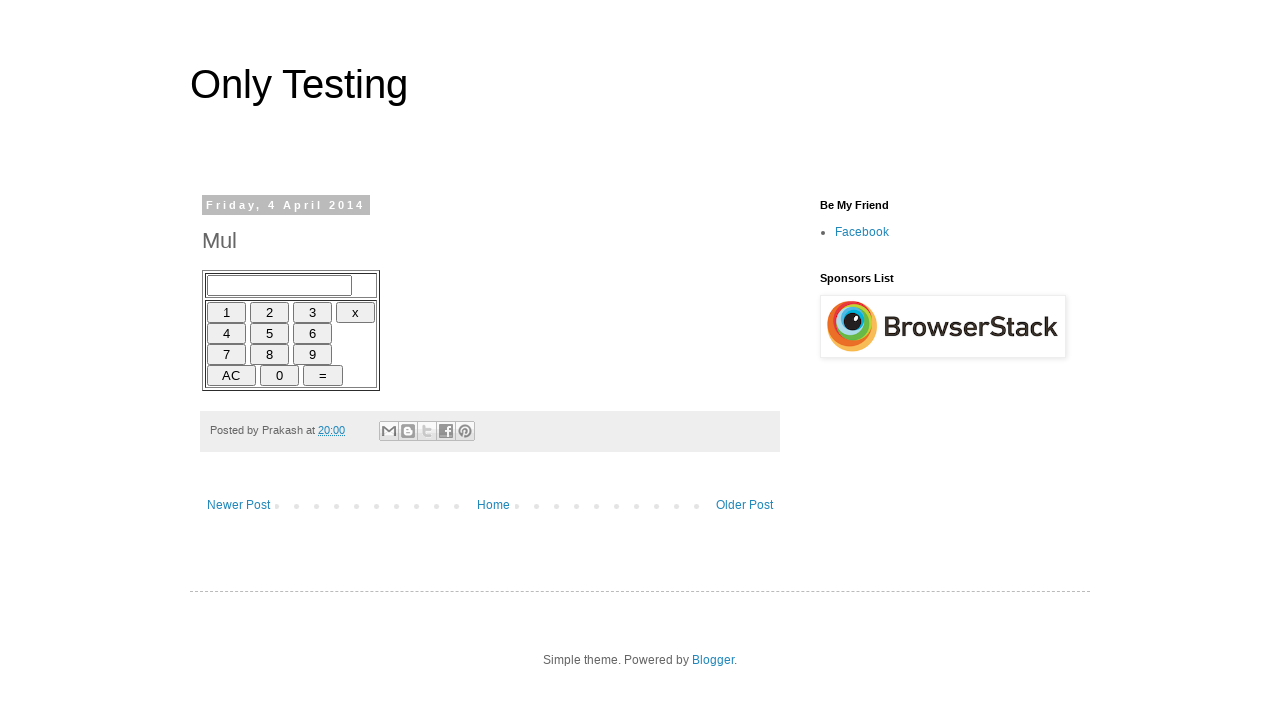

Clicked number 6 at (312, 333) on xpath=//input[@value='  6  ']
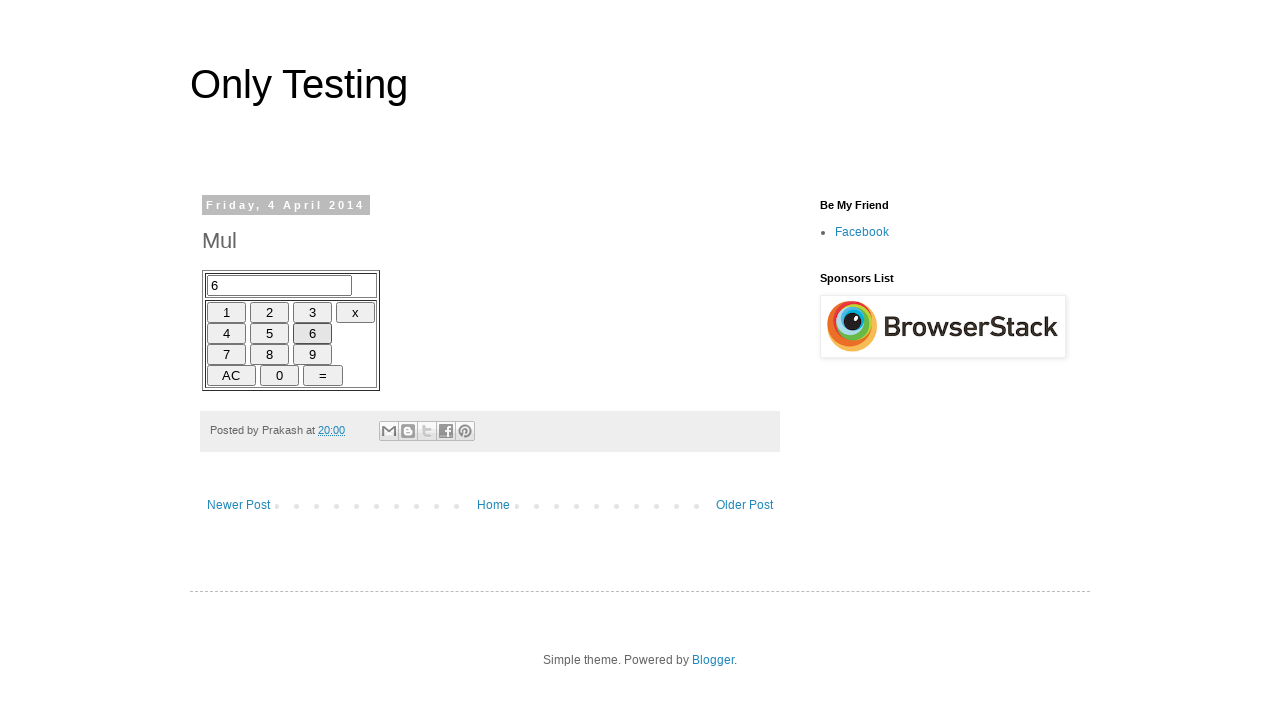

Clicked number 7 at (226, 354) on xpath=//input[@value='  7  ']
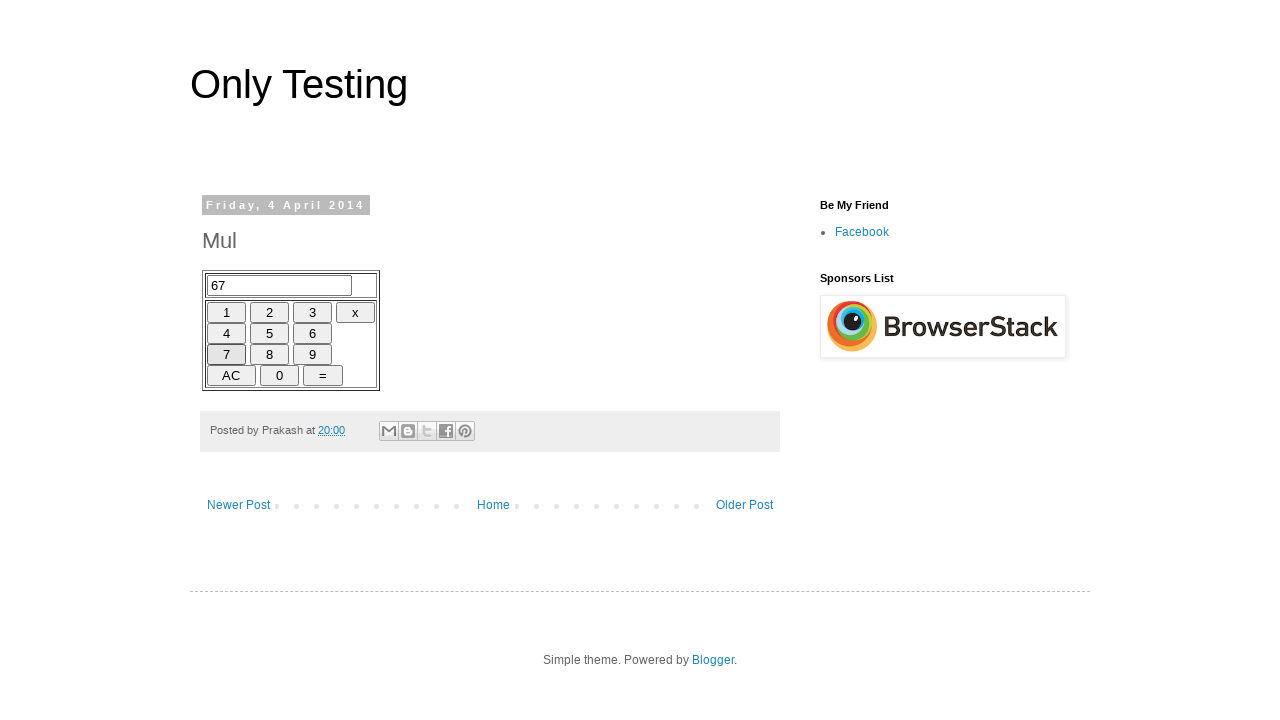

Clicked multiplication operator at (356, 312) on xpath=//input[@value='  x  ']
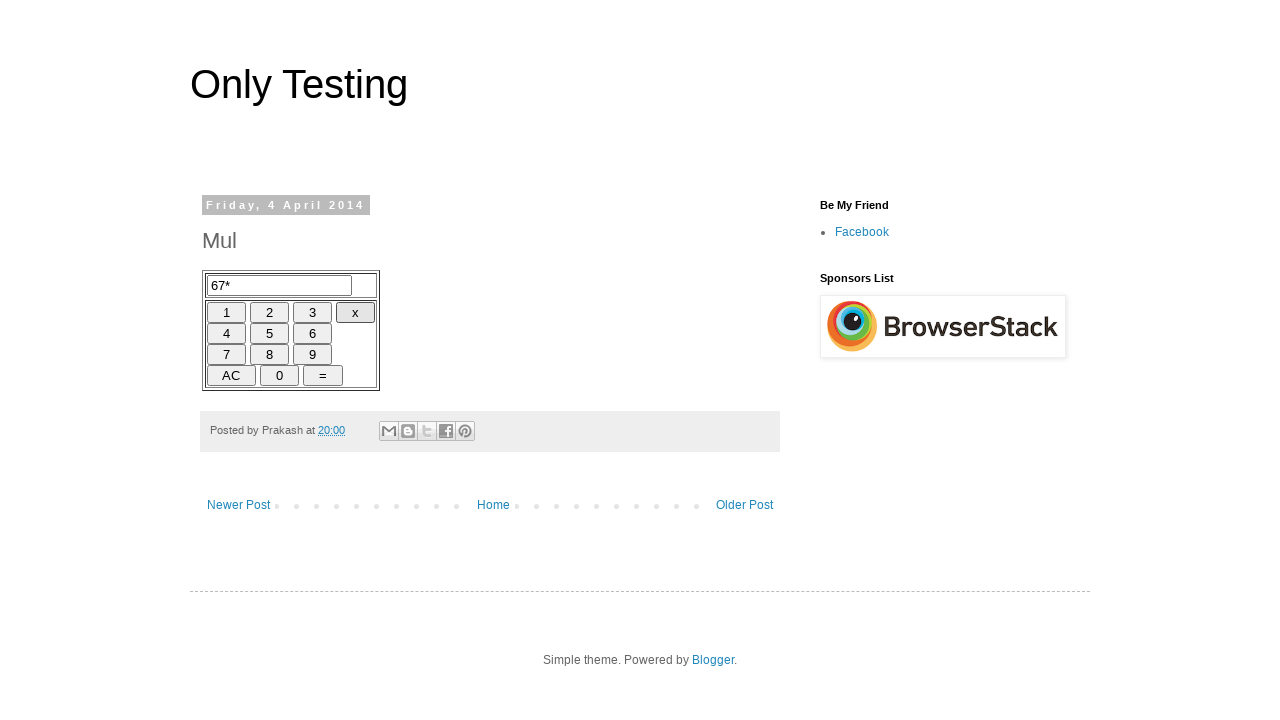

Clicked number 6 at (312, 333) on xpath=//input[@value='  6  ']
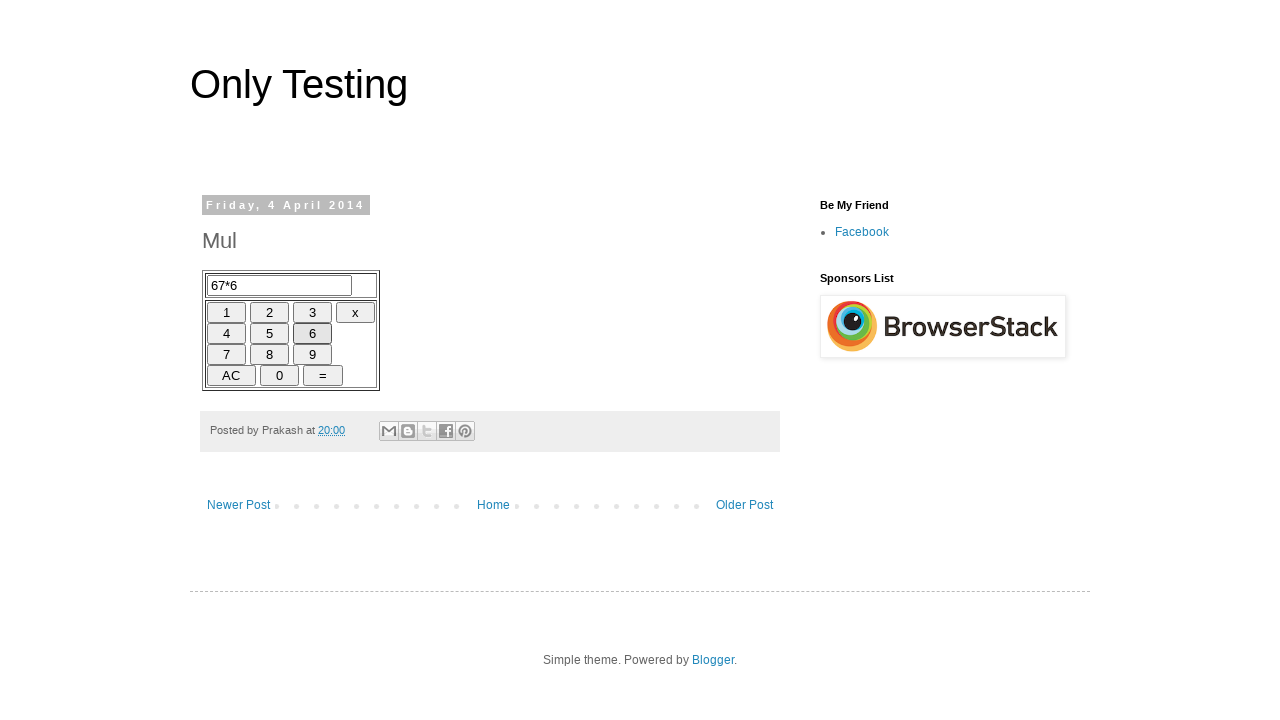

Clicked equals button to calculate 67 x 6 at (323, 375) on xpath=//input[@value='  =  ']
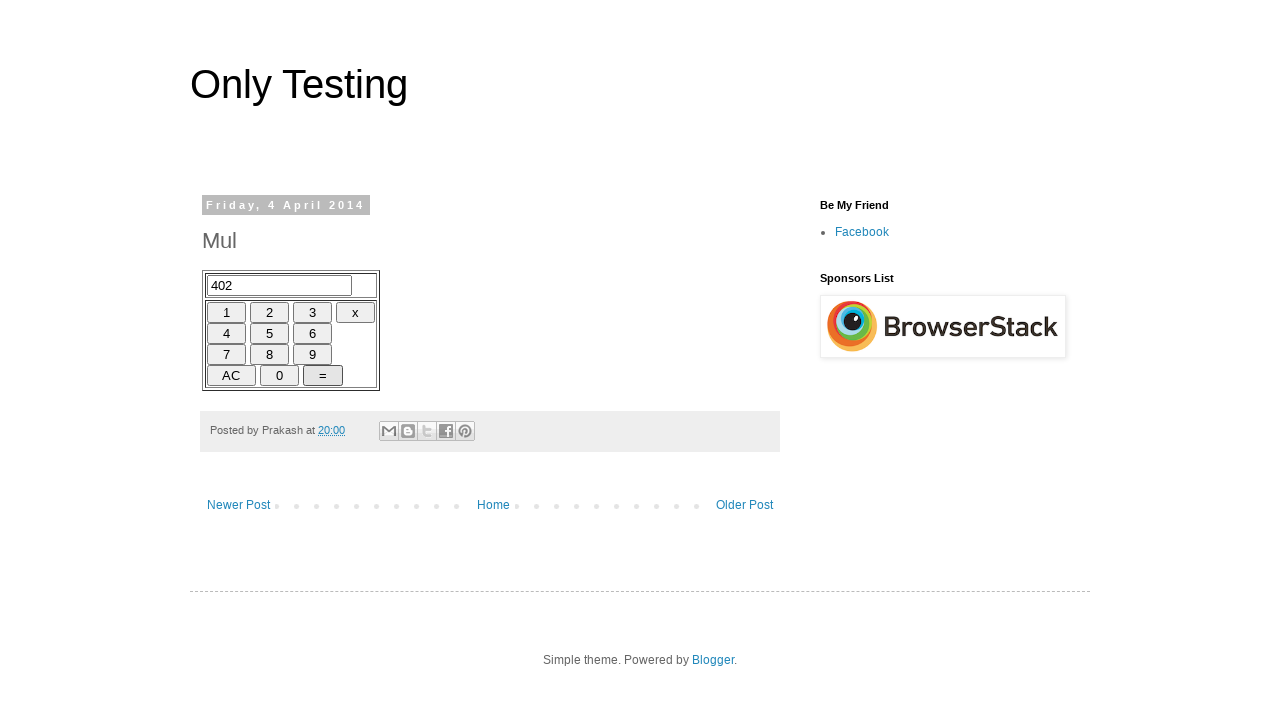

Clicked AC button to clear calculator at (232, 375) on xpath=//input[@value='  AC  ']
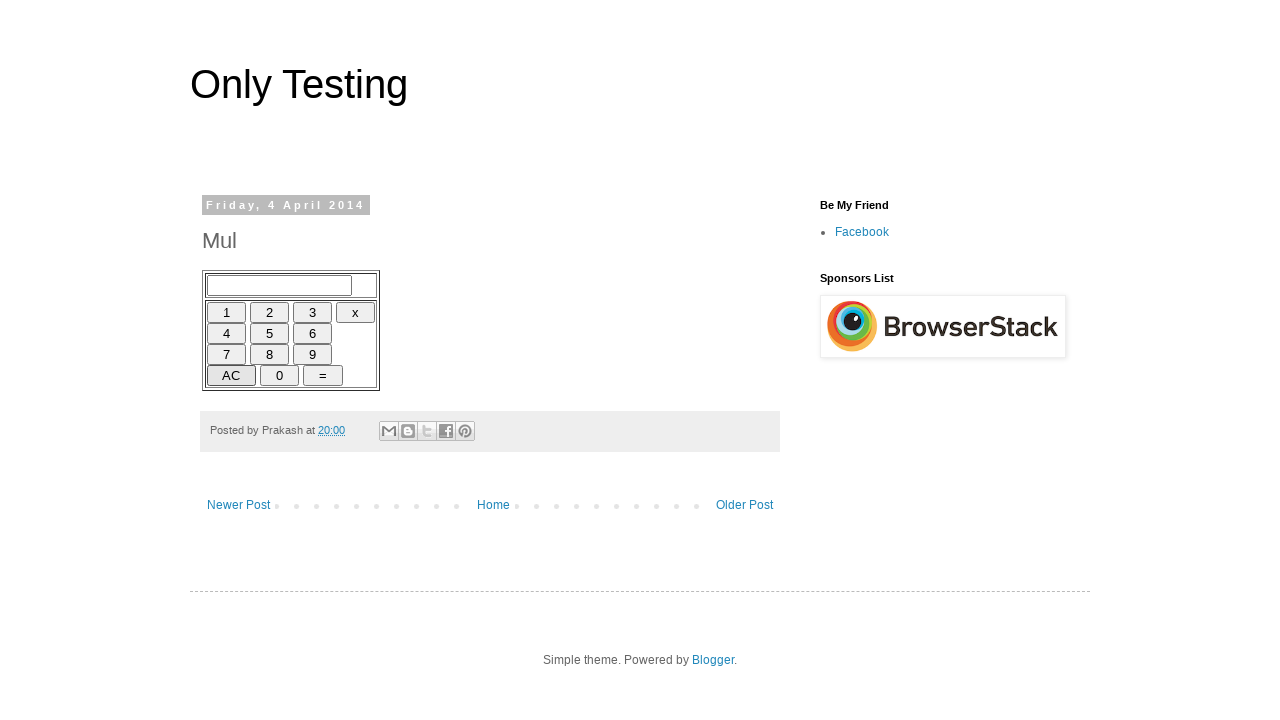

Clicked Home button to navigate back at (493, 505) on xpath=//a[.='Home']
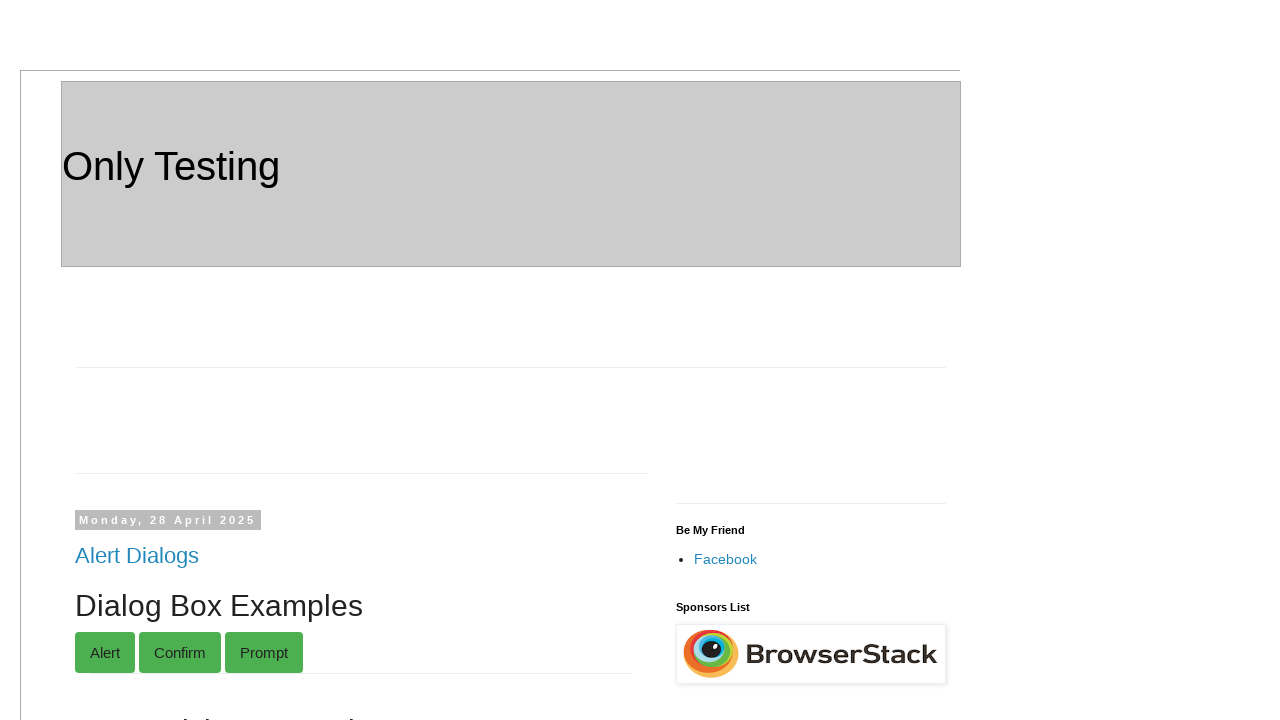

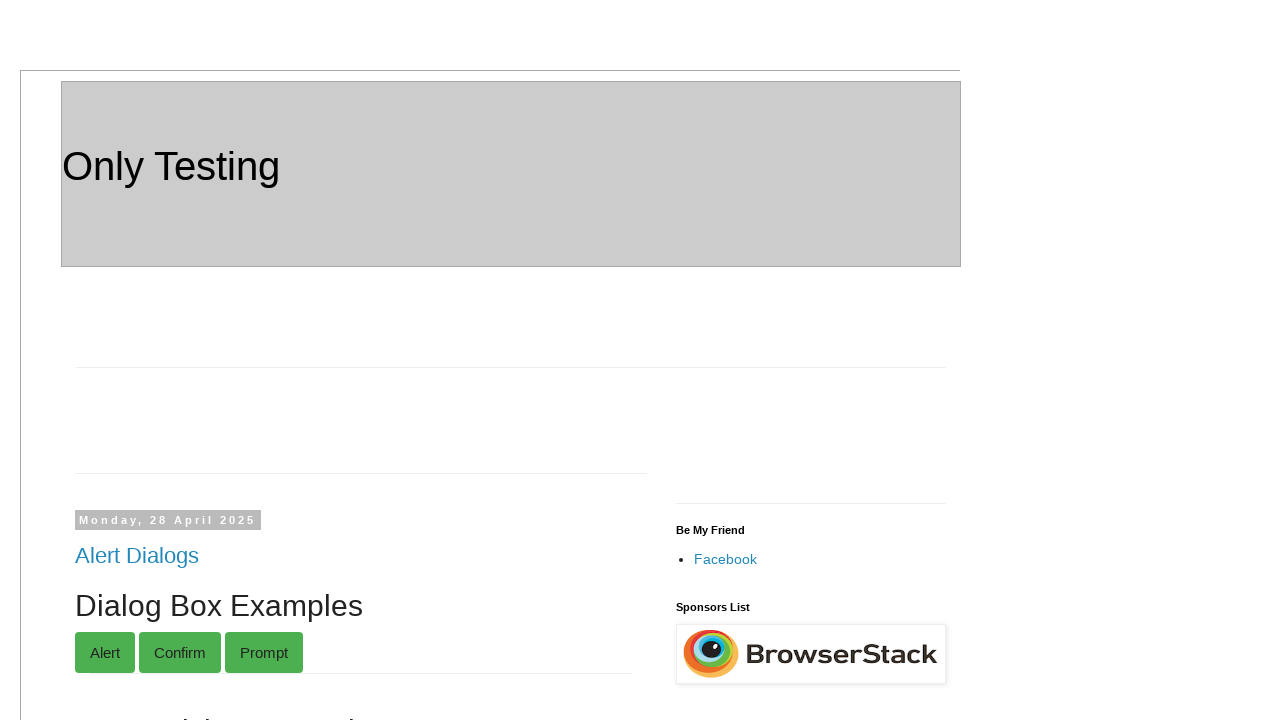